Tests dropdown selection using Playwright's built-in select_option method to choose an option by visible text and verify the selection.

Starting URL: https://the-internet.herokuapp.com/dropdown

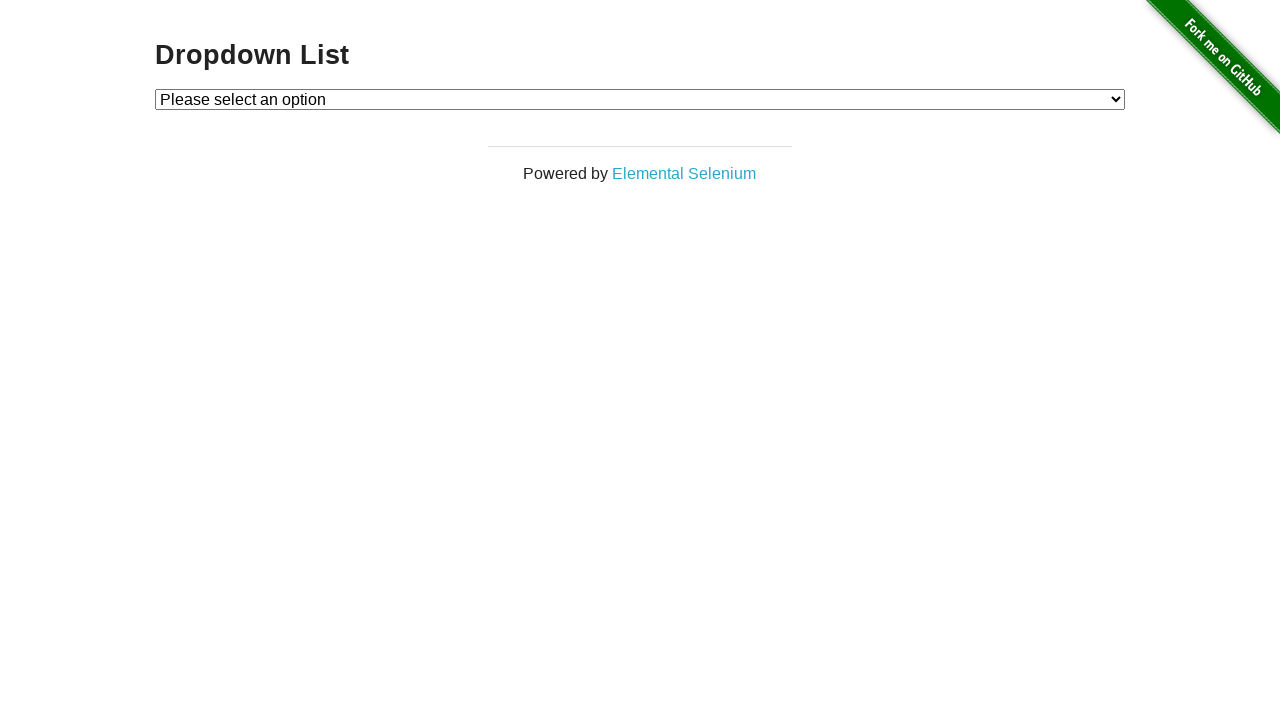

Waited for dropdown element to be visible
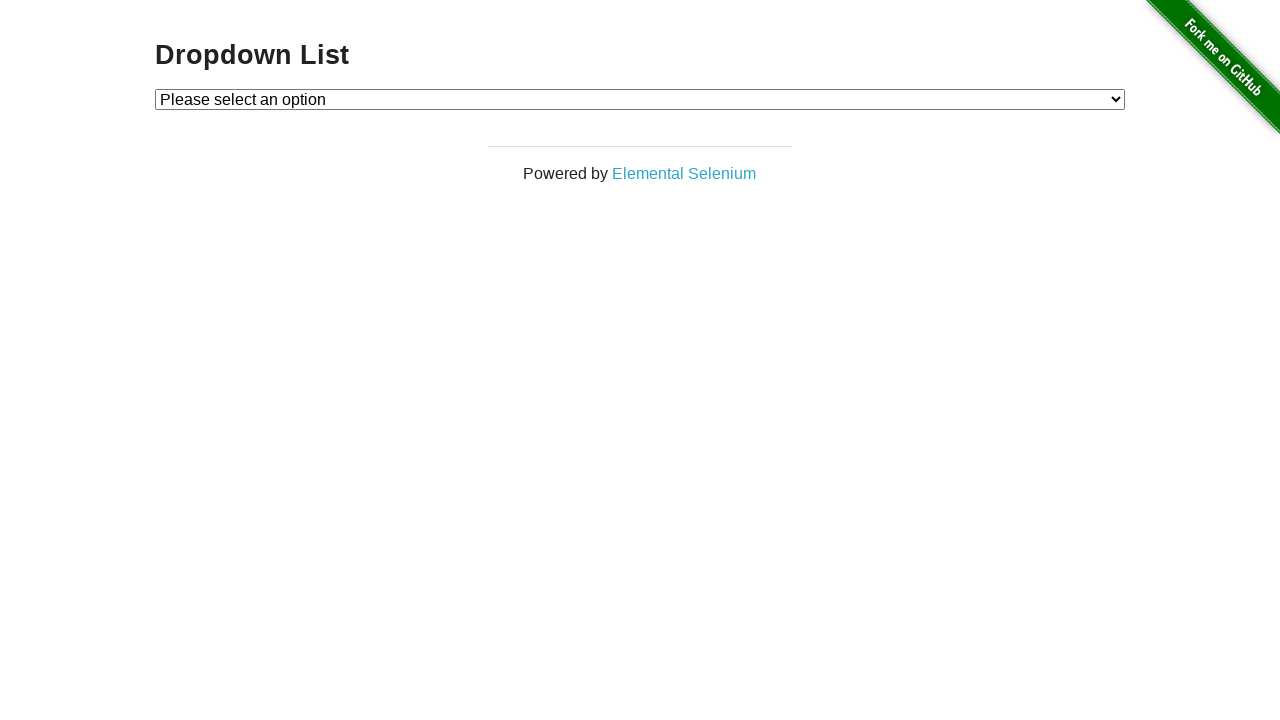

Selected 'Option 1' from dropdown using visible text on #dropdown
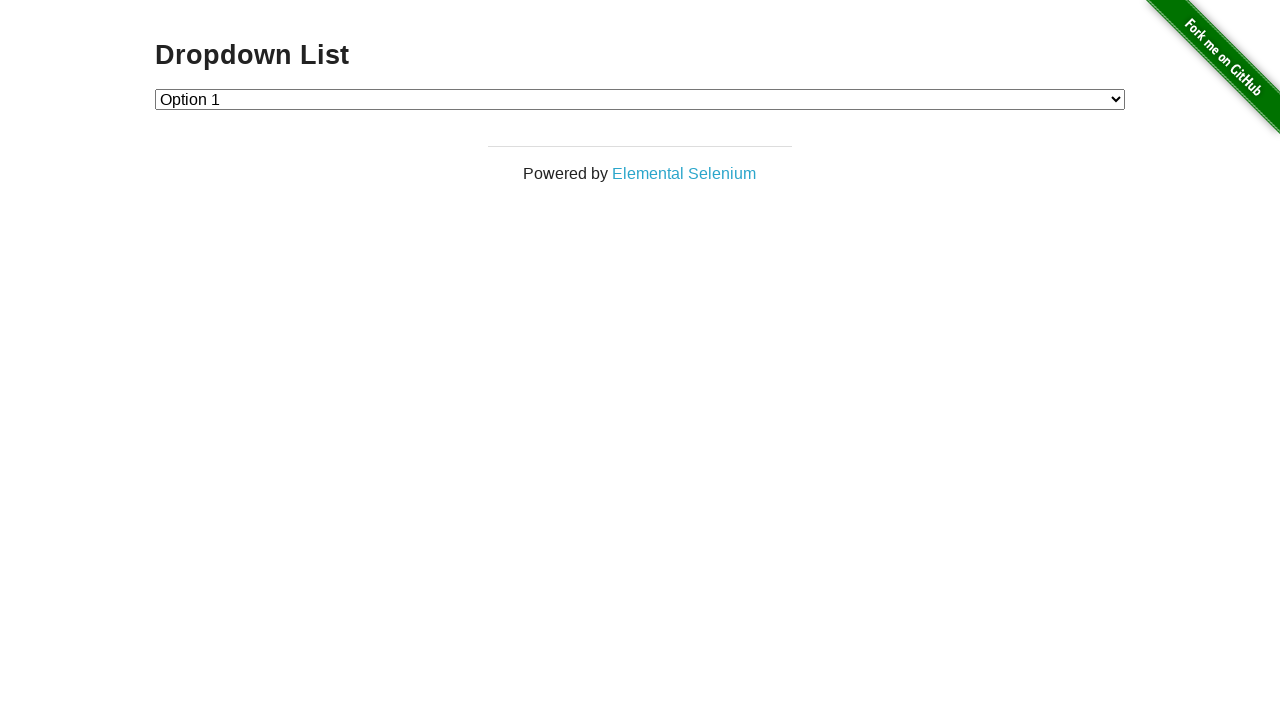

Retrieved selected option text to verify selection
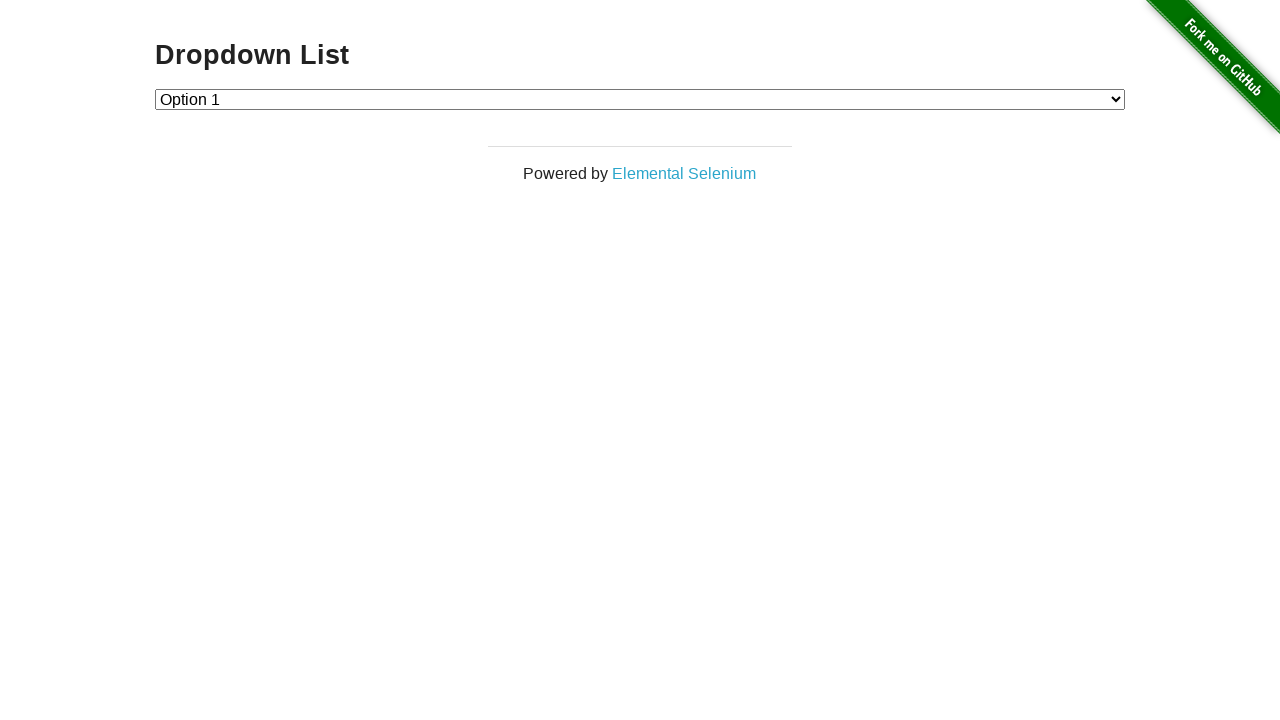

Verified that 'Option 1' is correctly selected
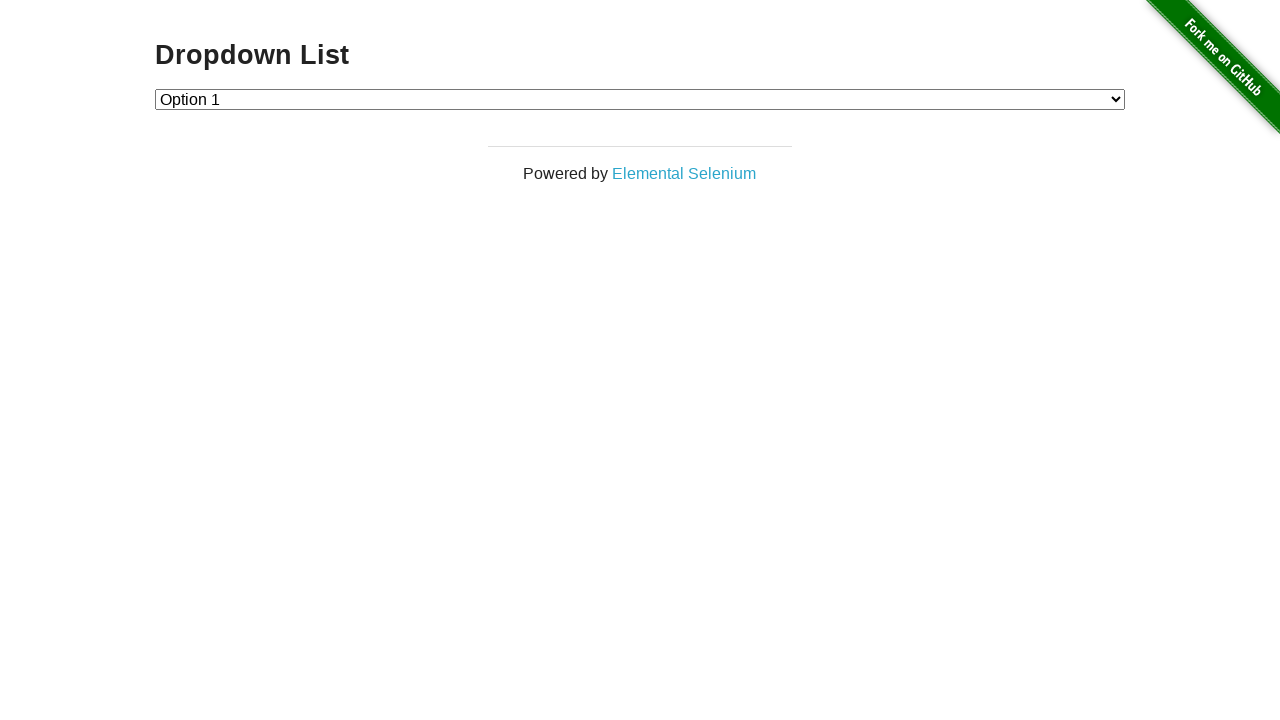

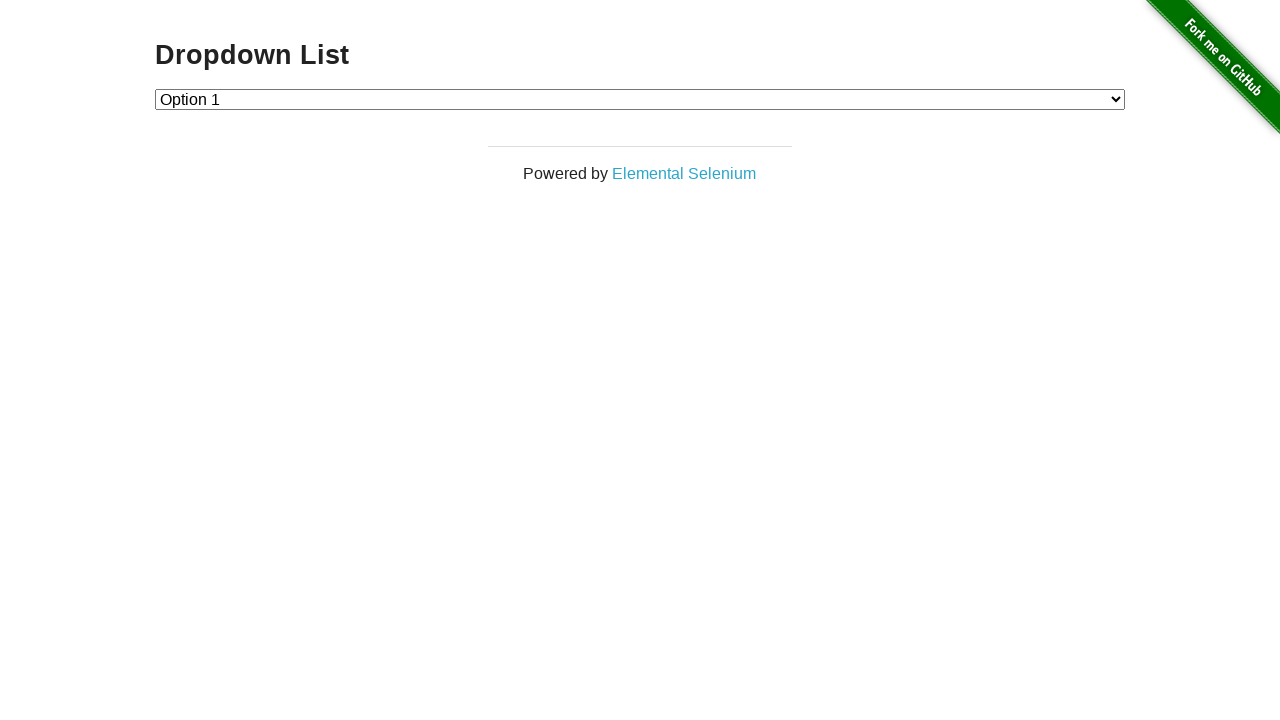